Selects the last option from a dropdown menu

Starting URL: https://demoqa.com/select-menu

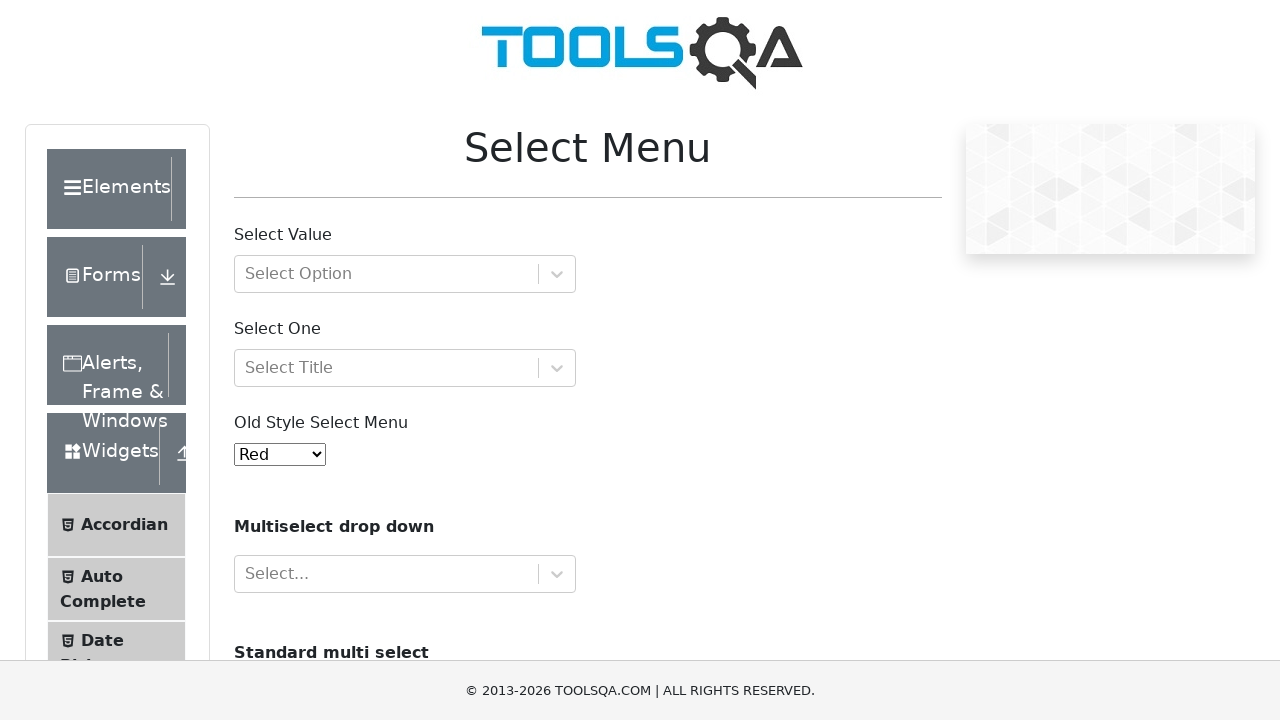

Located the select dropdown menu
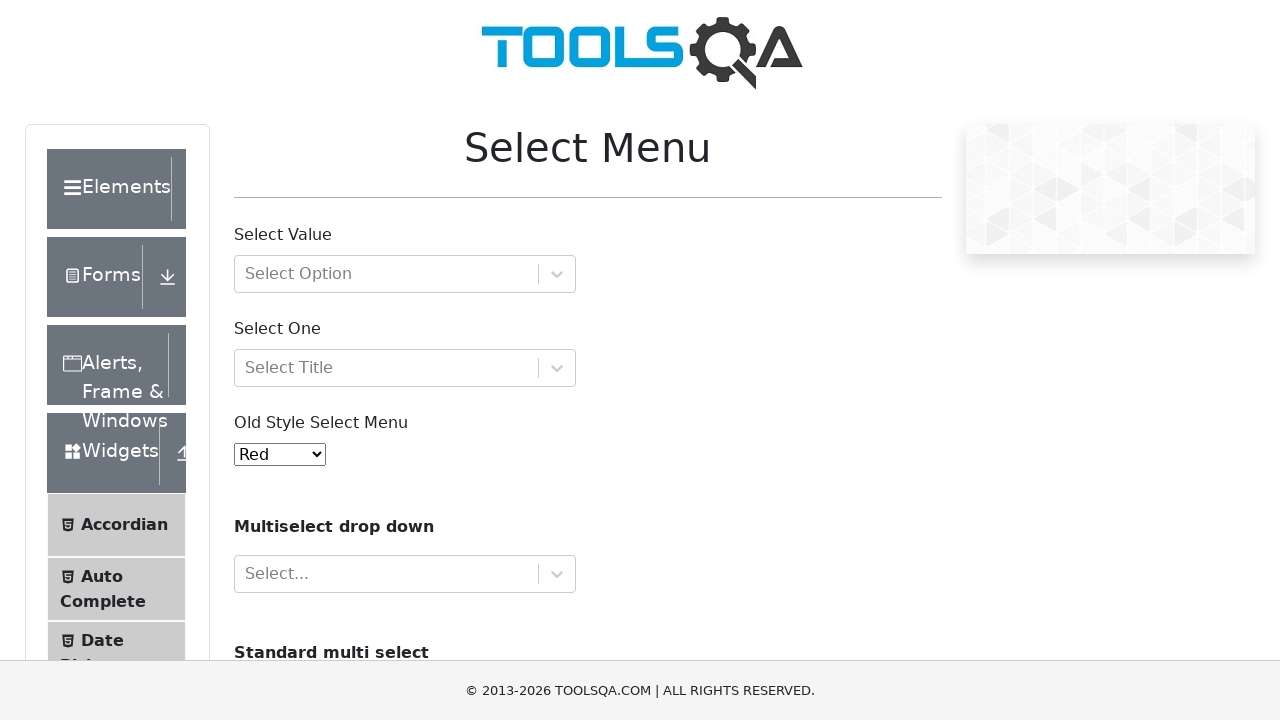

Retrieved all dropdown options
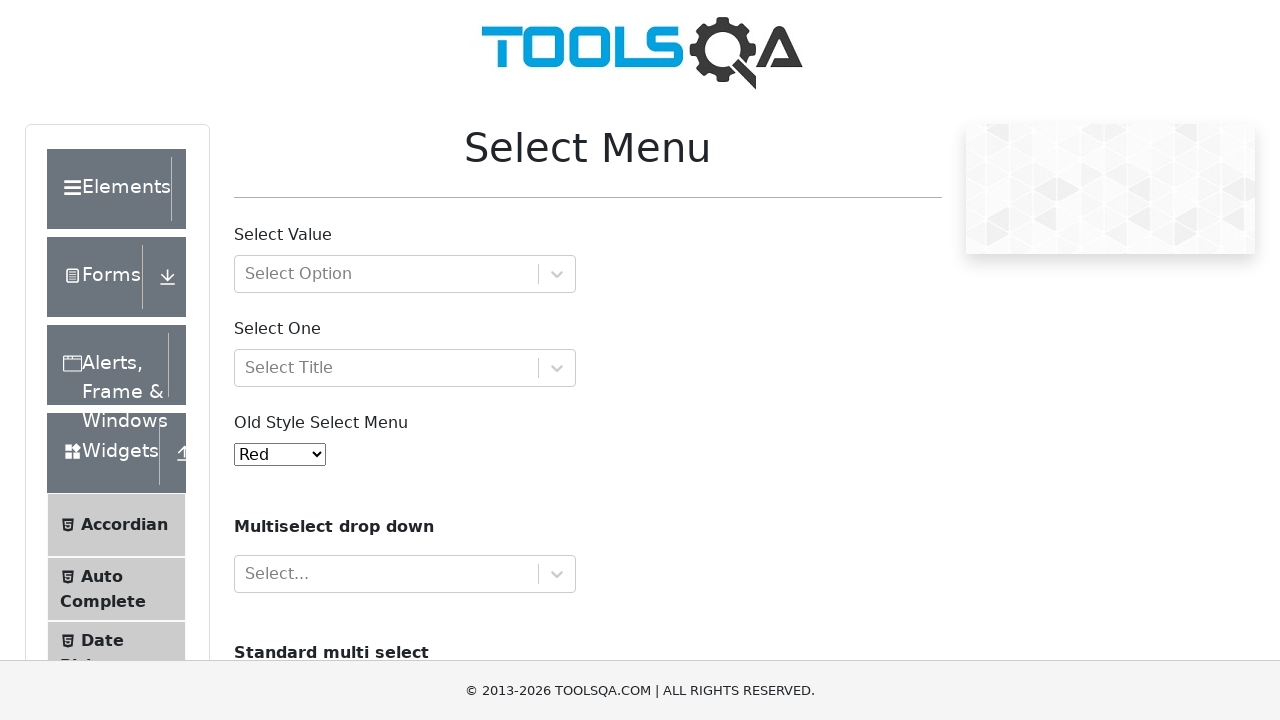

Calculated last option index: 10
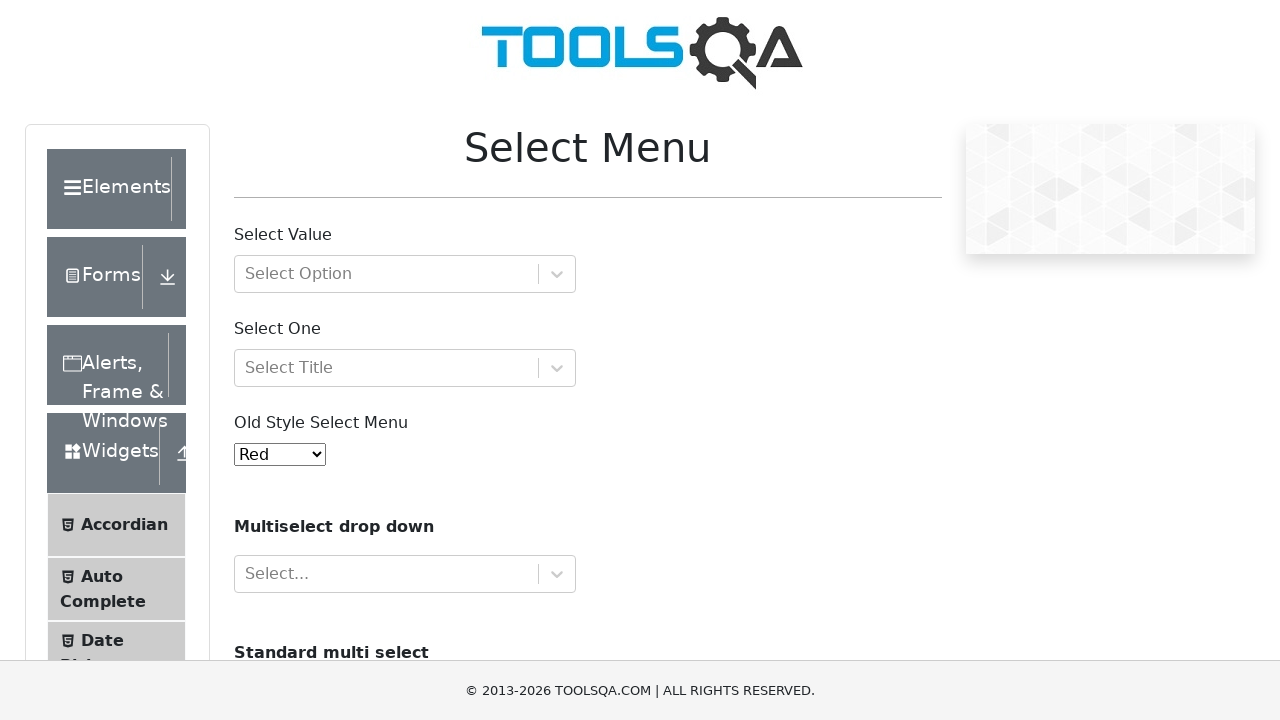

Selected the last option from the dropdown menu on #oldSelectMenu
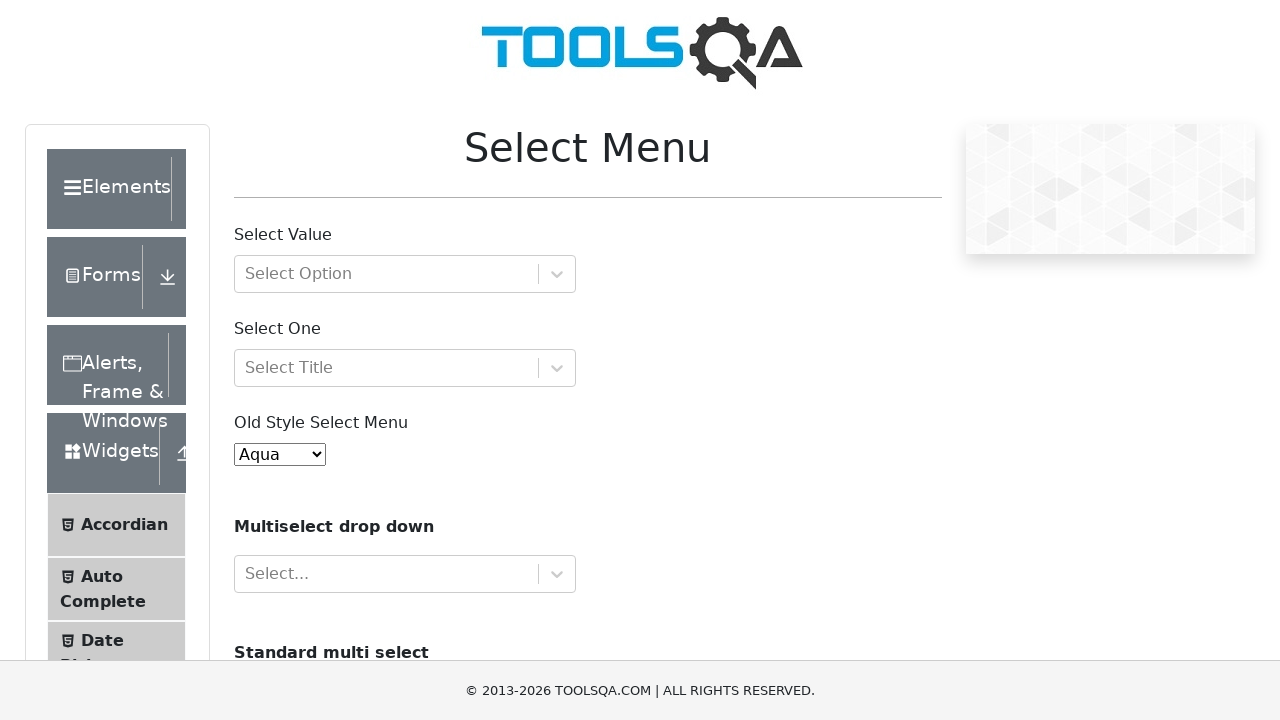

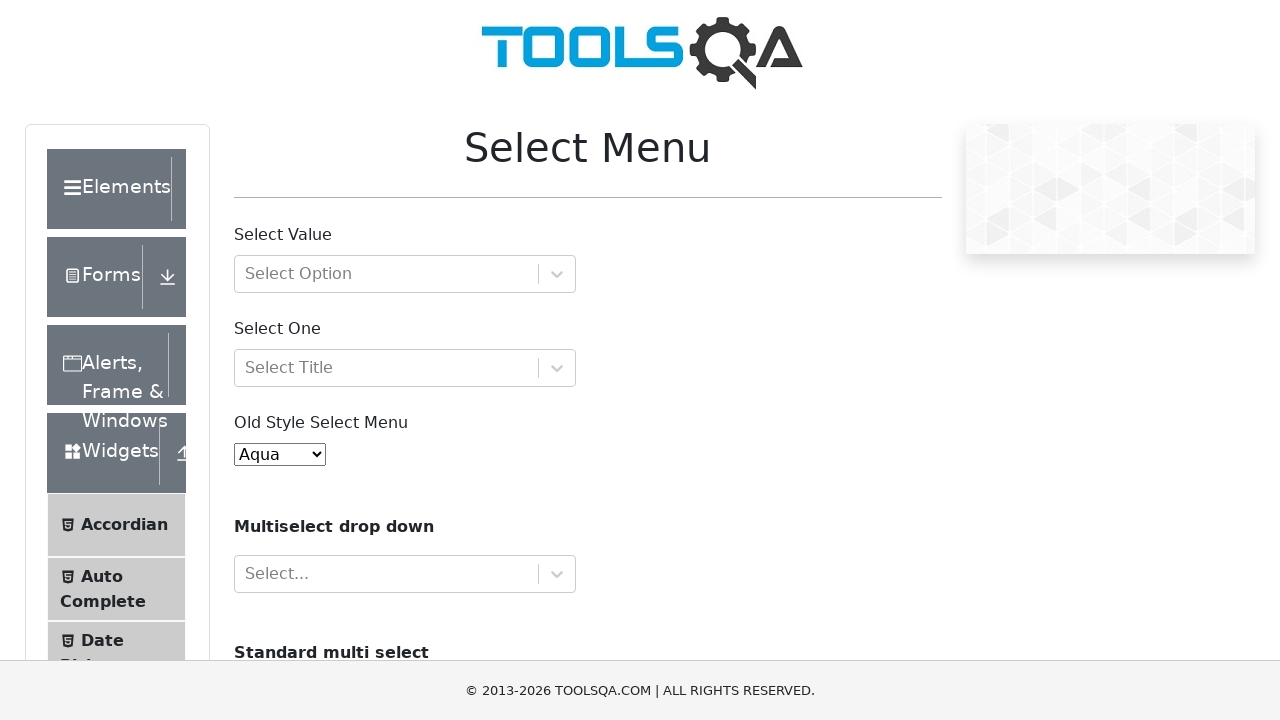